Tests drag and drop functionality by dragging an element and dropping it onto a target area, then verifying the text changes to "Dropped!"

Starting URL: https://demoqa.com/droppable

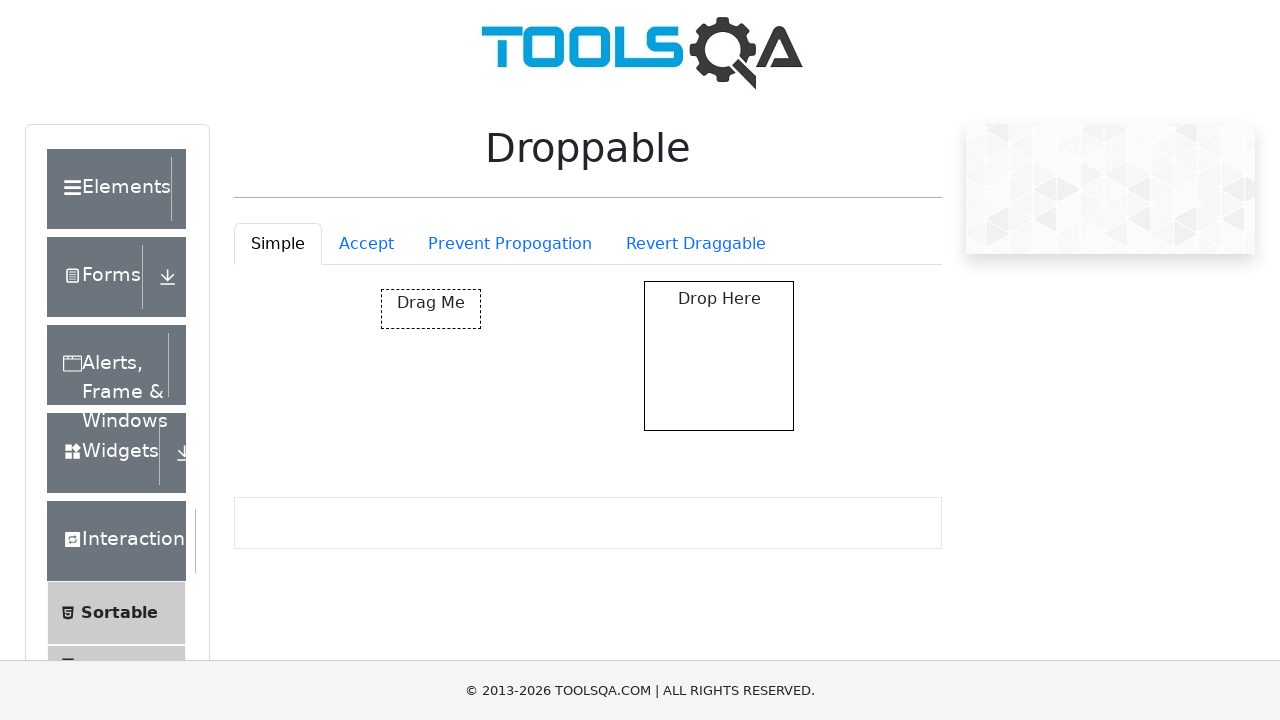

Navigated to droppable demo page
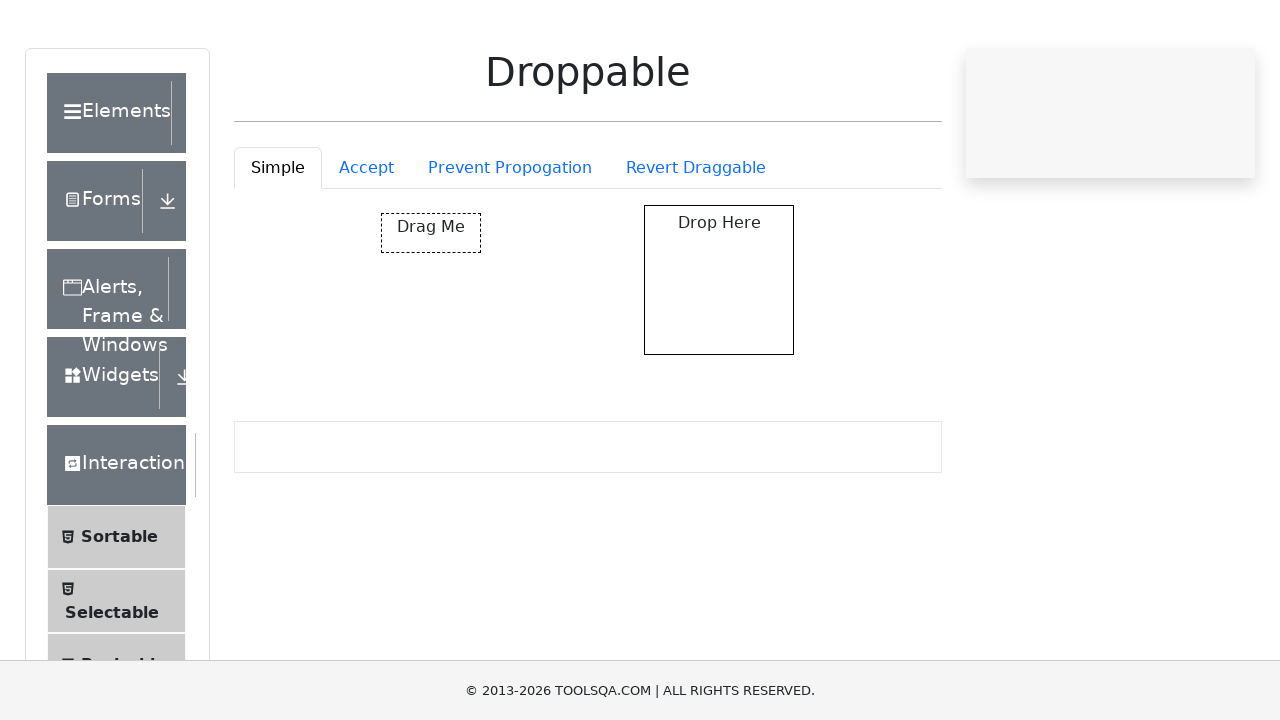

Located the draggable element
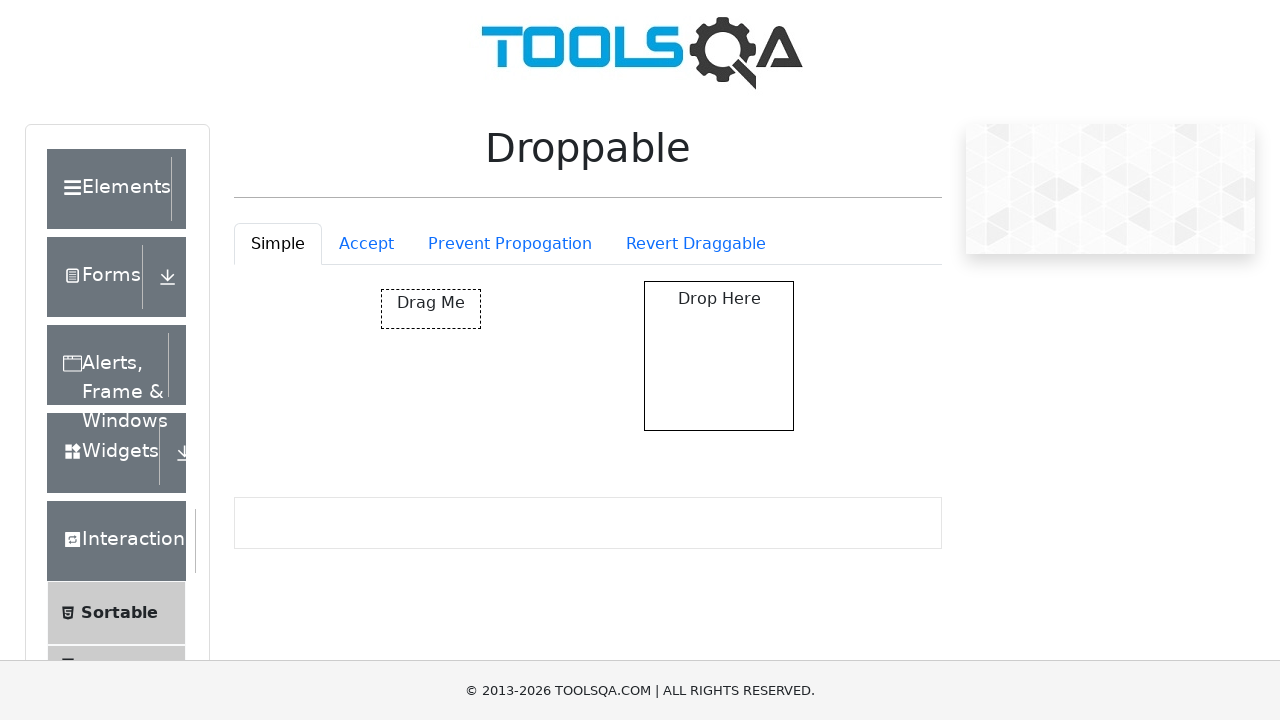

Located the droppable target element
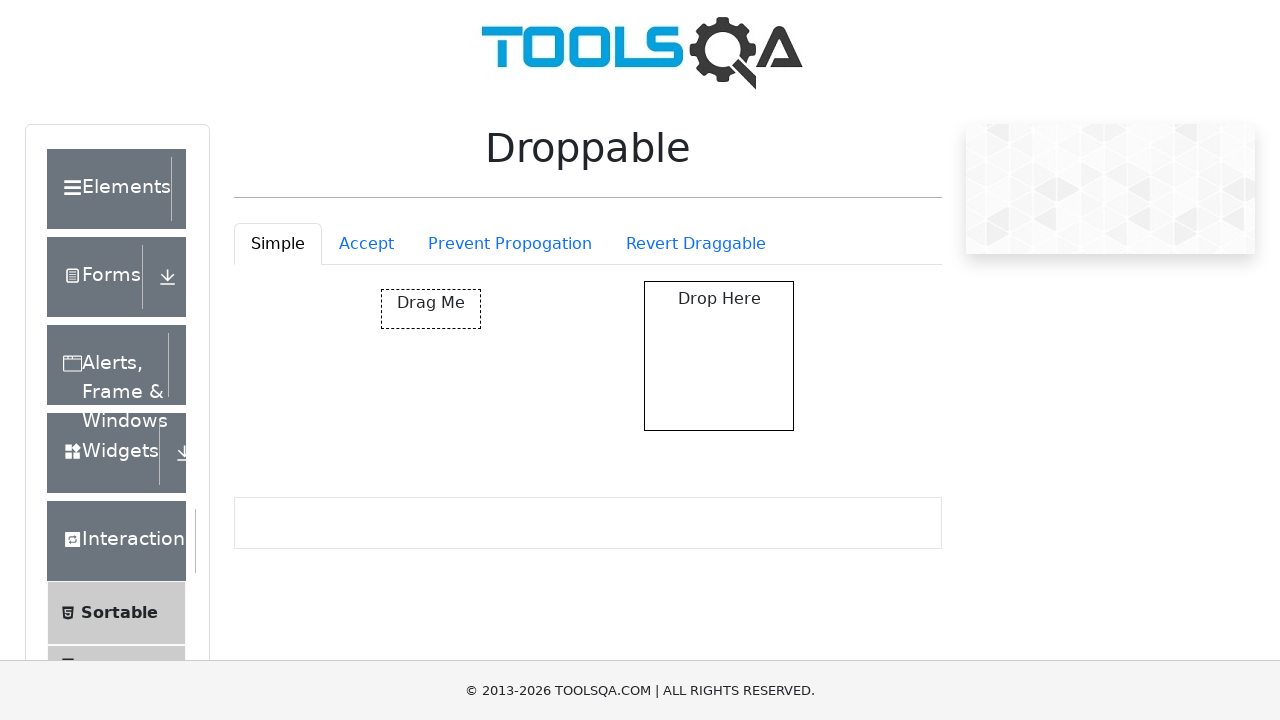

Dragged element and dropped it onto target area at (719, 356)
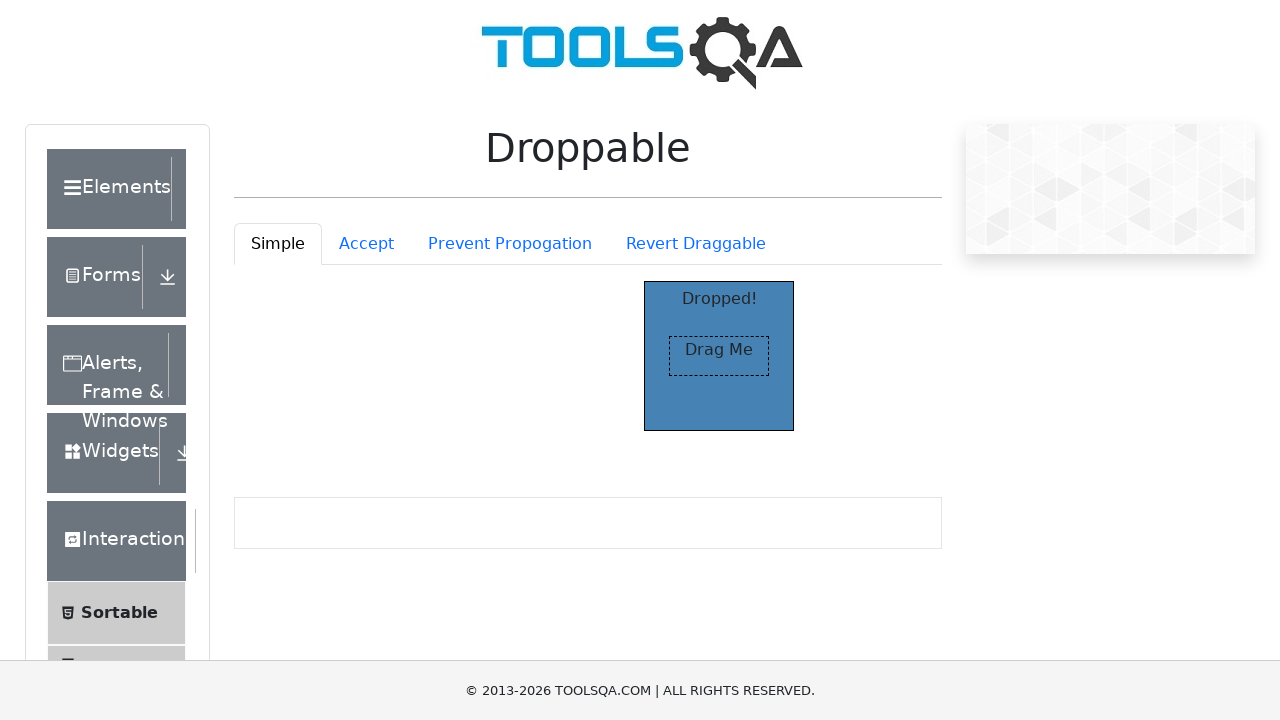

Located the 'Dropped!' text element
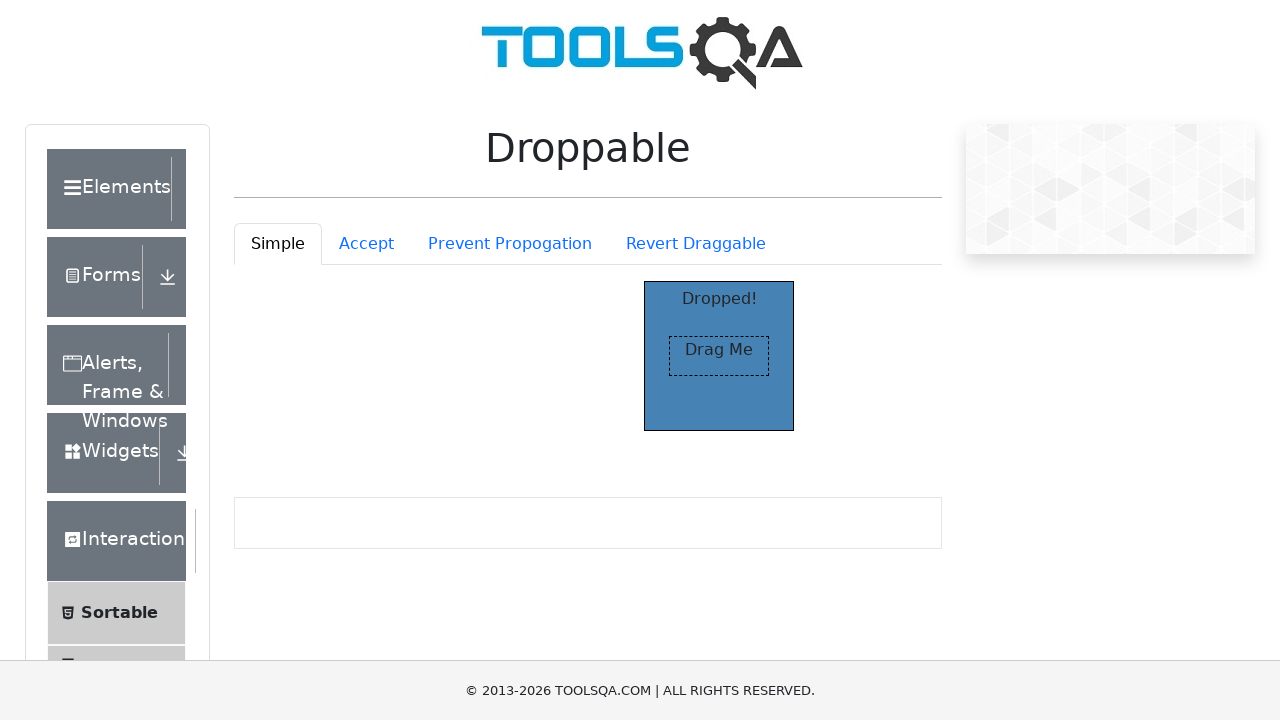

Verified 'Dropped!' text is visible
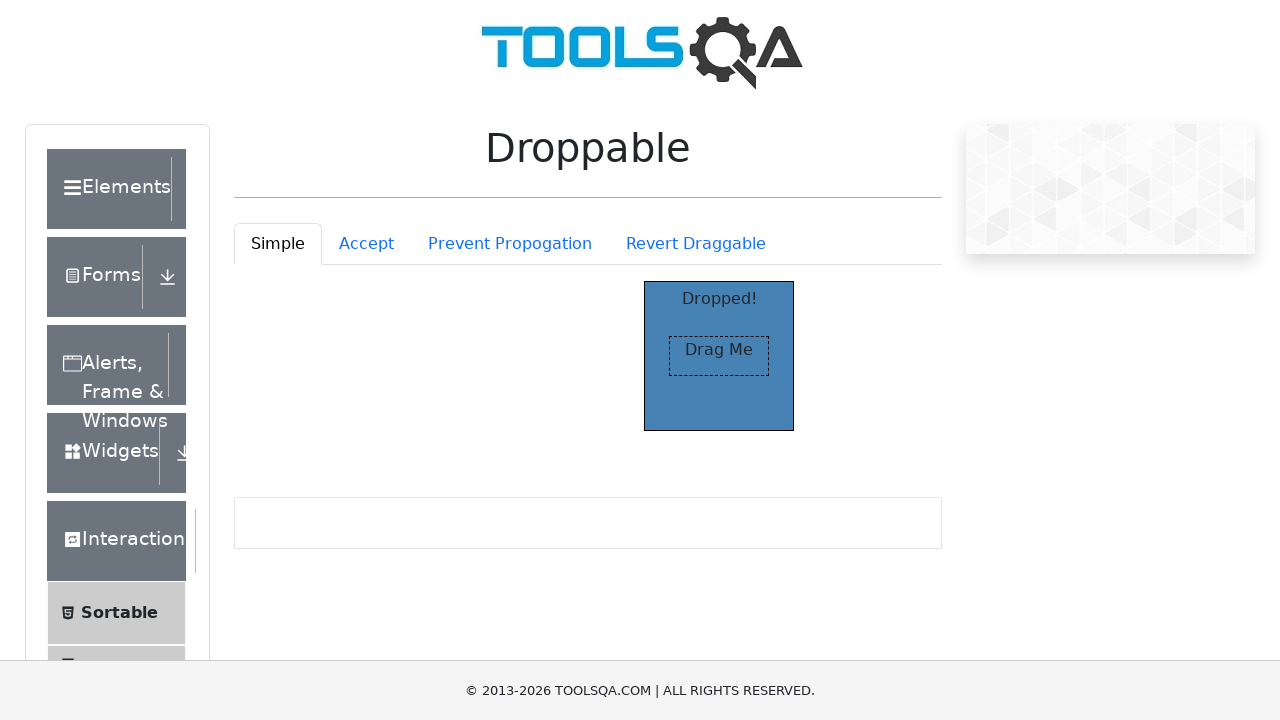

Verified 'Dropped!' text content matches expected value
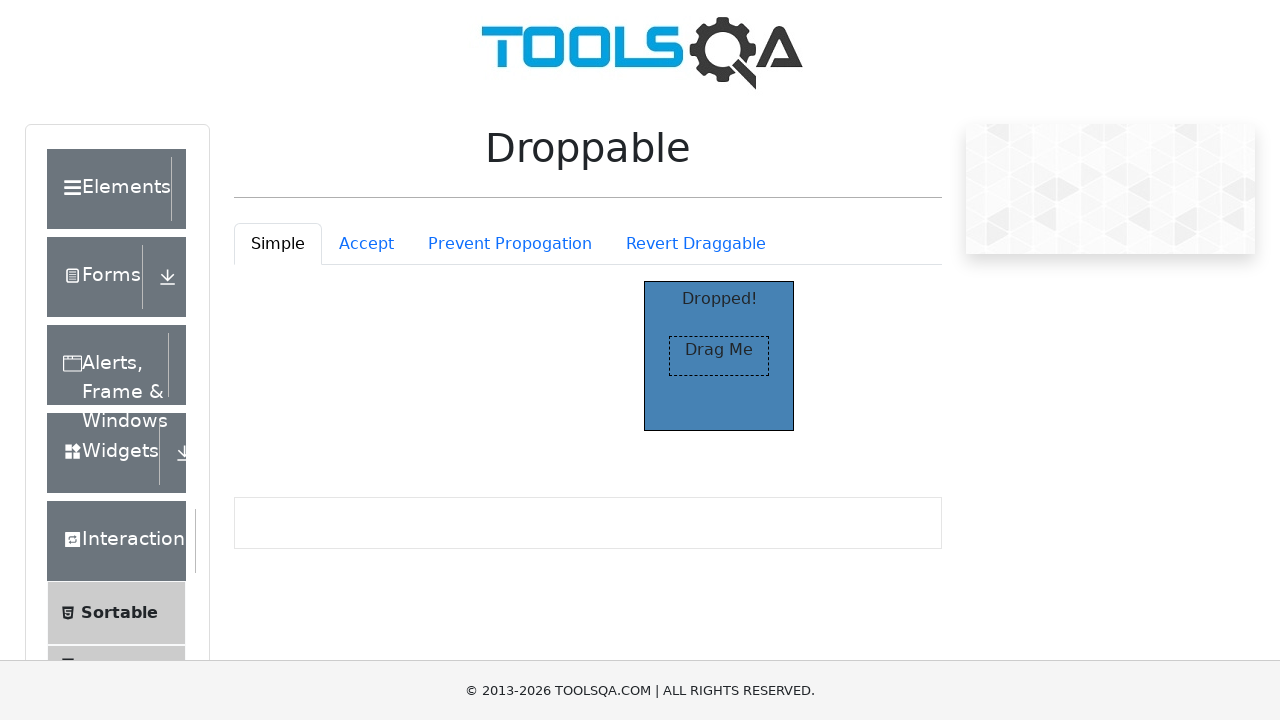

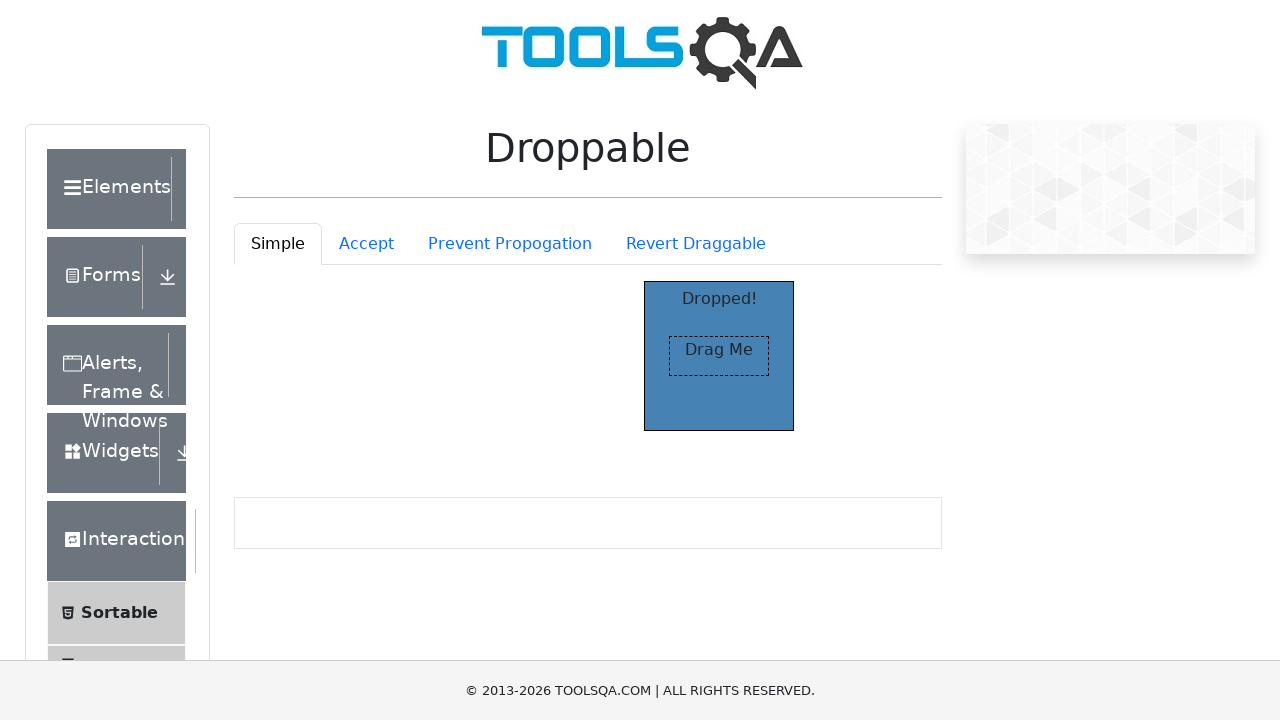